Tests radio button selection functionality on iView UI component demo page by clicking different radio button options

Starting URL: https://iviewui.com/view-ui-plus/component/form/radio

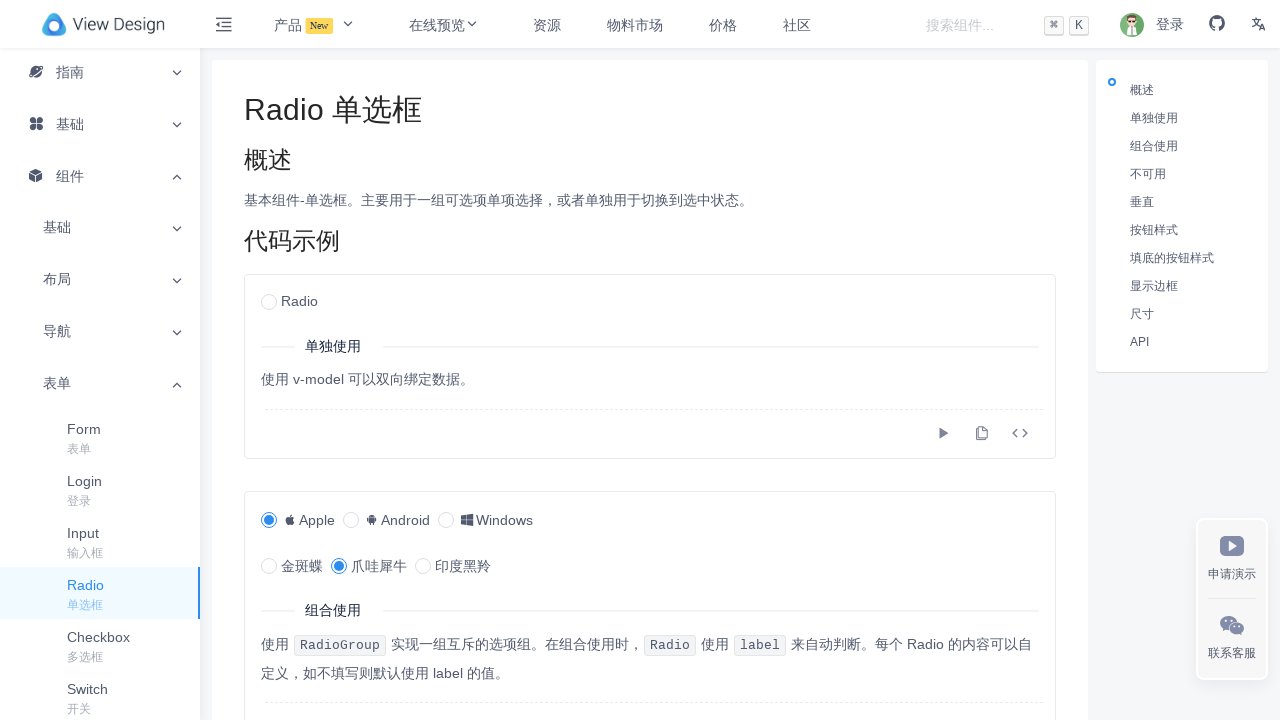

Clicked second radio button option at (269, 521) on xpath=//input[@class='ivu-radio-input' and @type='radio'] >> nth=1
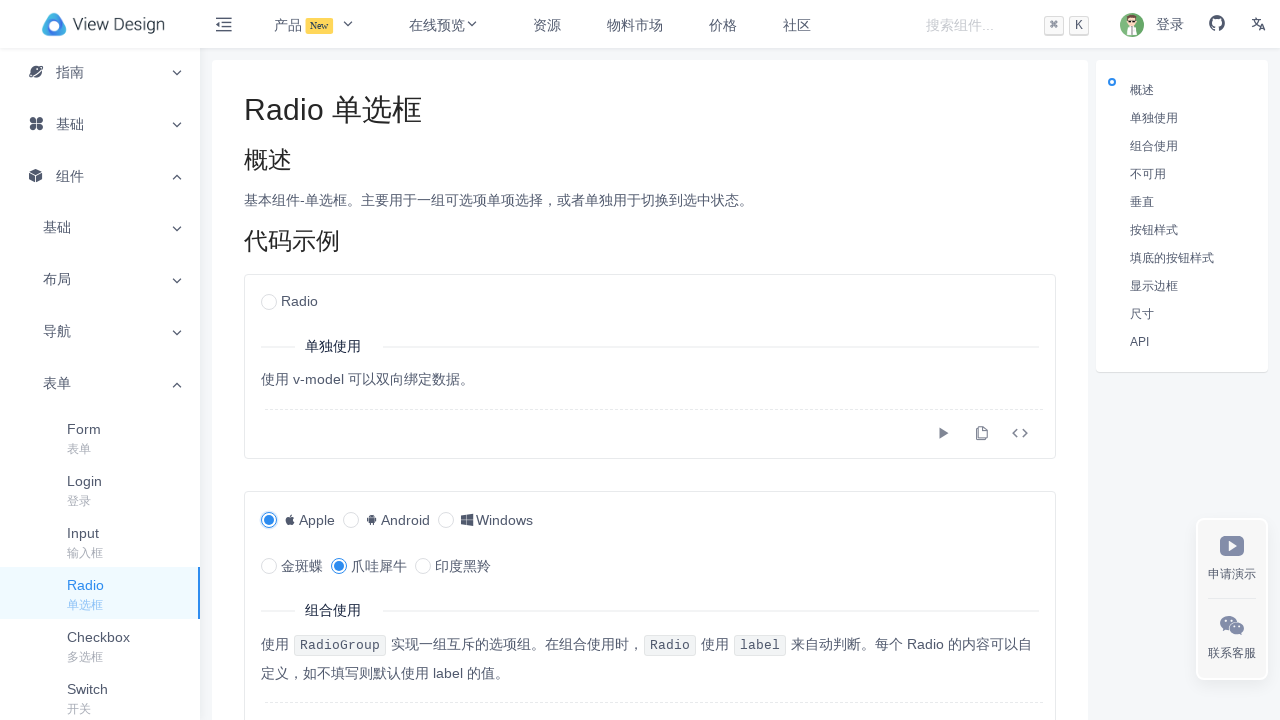

Clicked third radio button option at (351, 521) on xpath=//input[@class='ivu-radio-input' and @type='radio'] >> nth=2
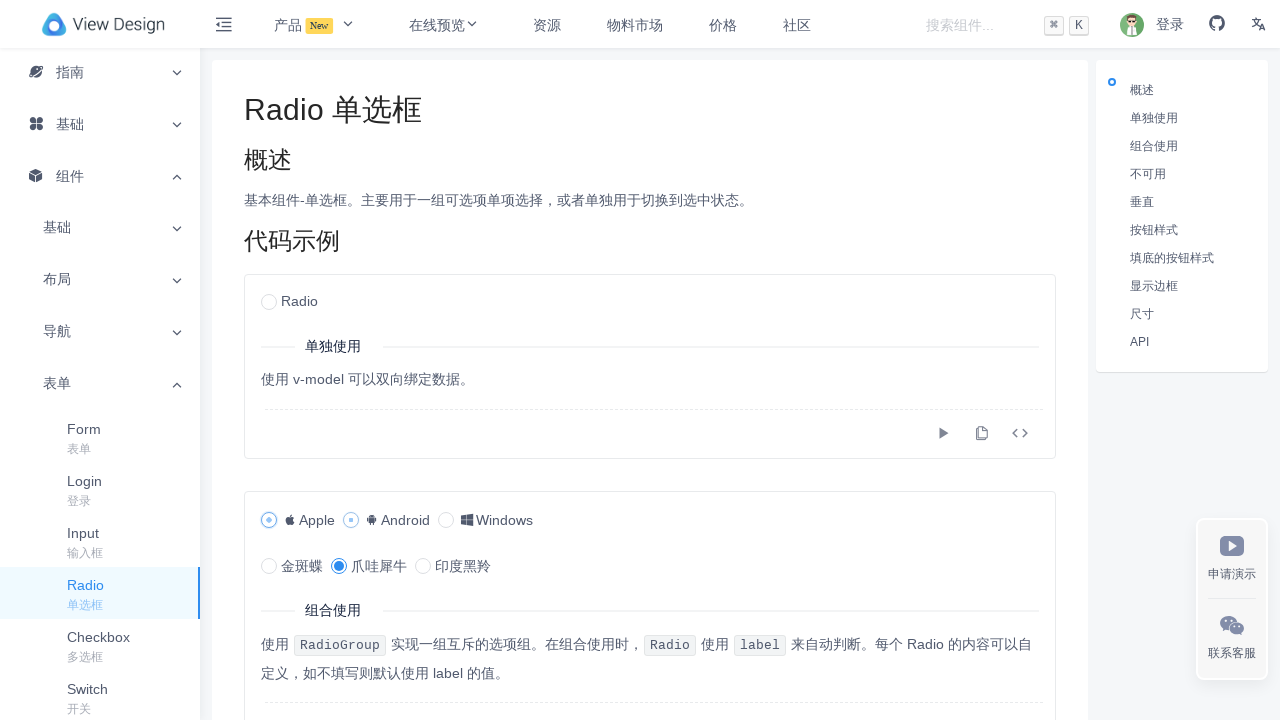

Clicked fourth radio button option at (446, 521) on xpath=//input[@class='ivu-radio-input' and @type='radio'] >> nth=3
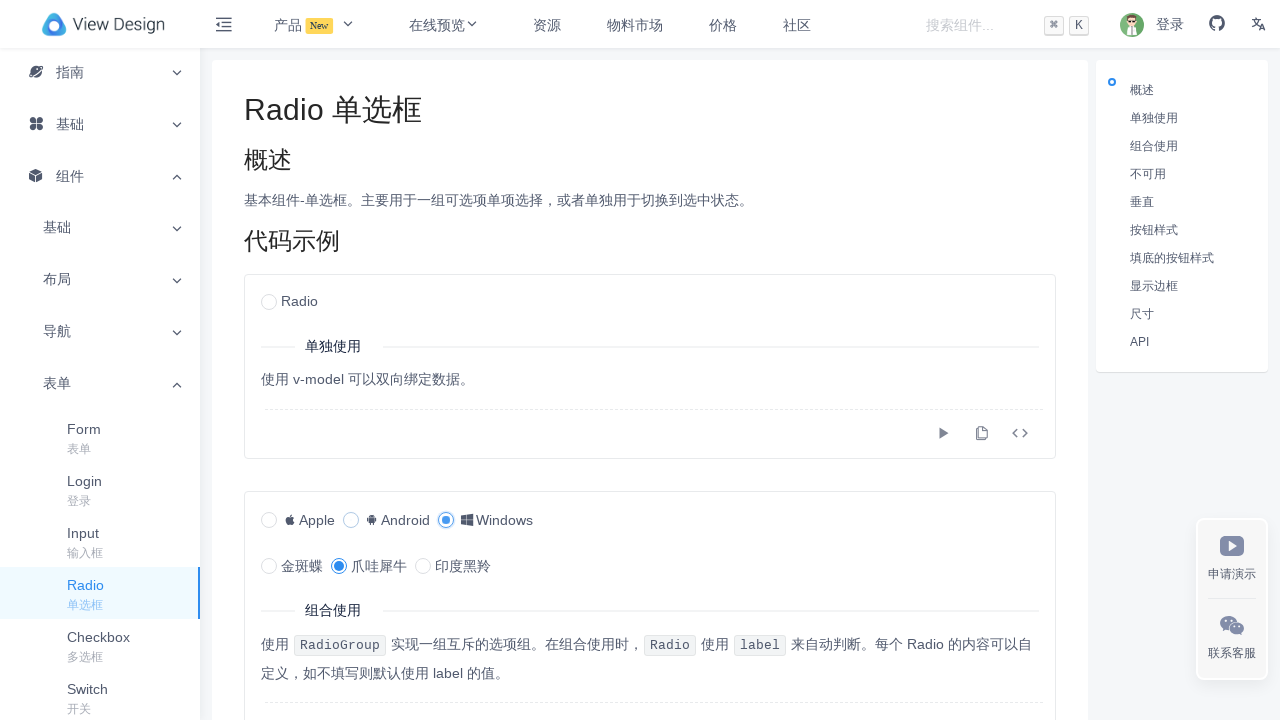

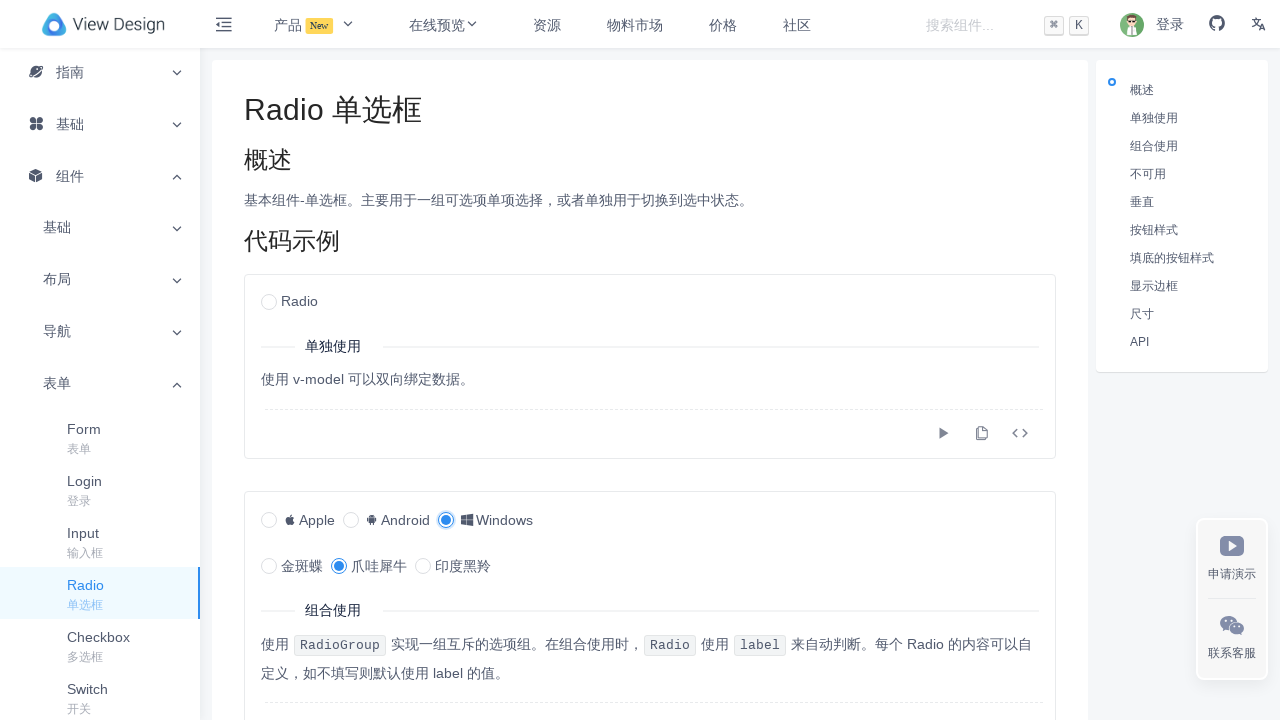